Navigates to W3Schools HTML tutorial page and scrolls to a specific menu item in the left sidebar before clicking it

Starting URL: https://www.w3schools.com/html/

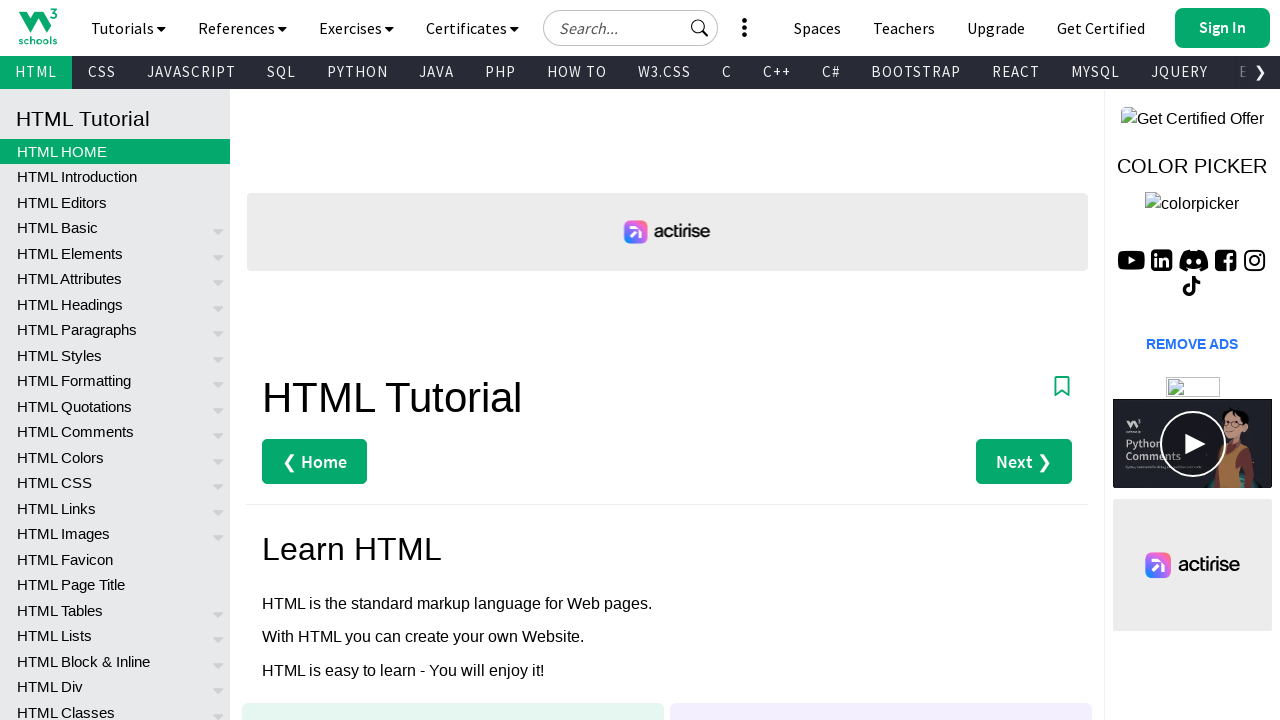

Clicked the 62nd menu item in the left sidebar (scrolled automatically) at (115, 403) on xpath=//*[@id="leftmenuinnerinner"]/a[62]
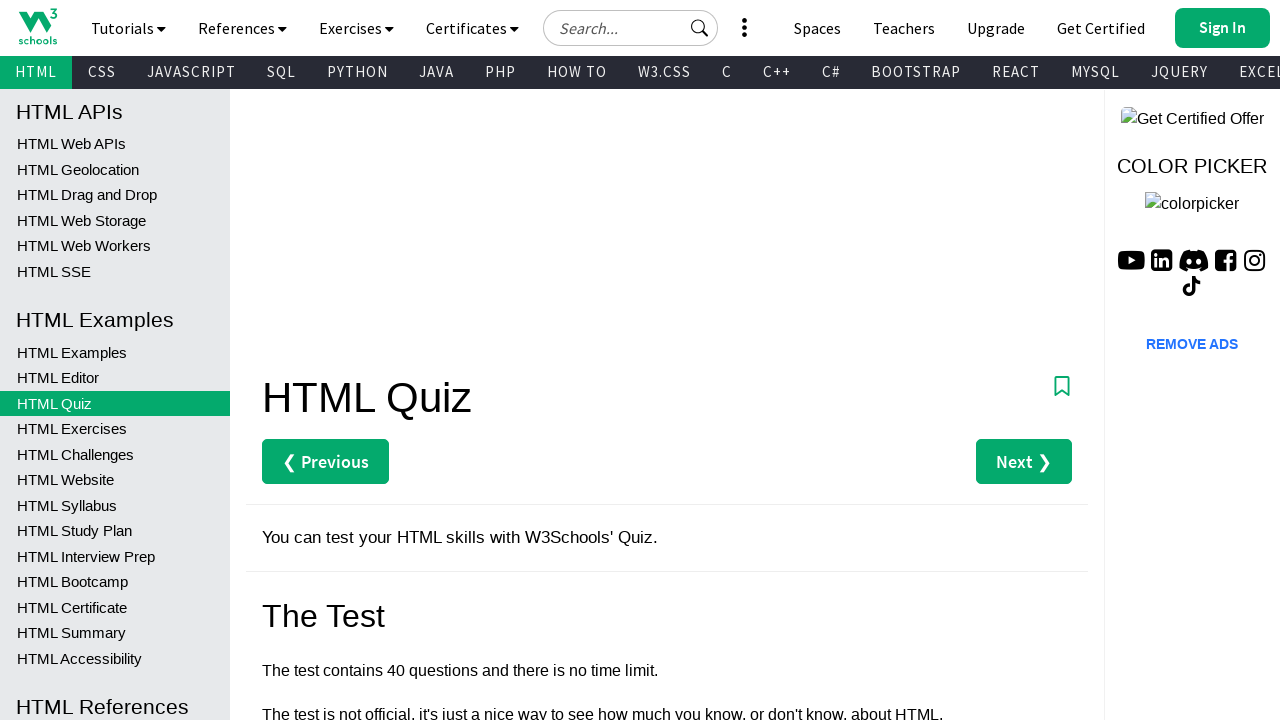

Waited for page to load after menu click
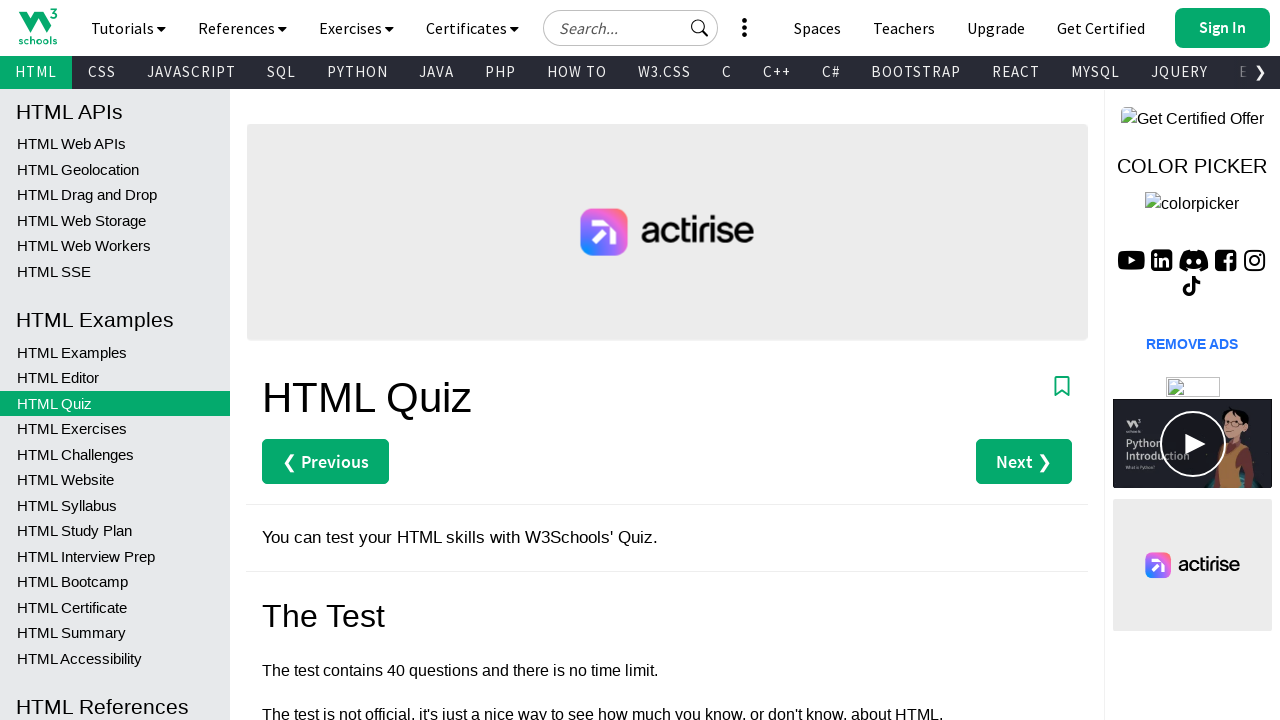

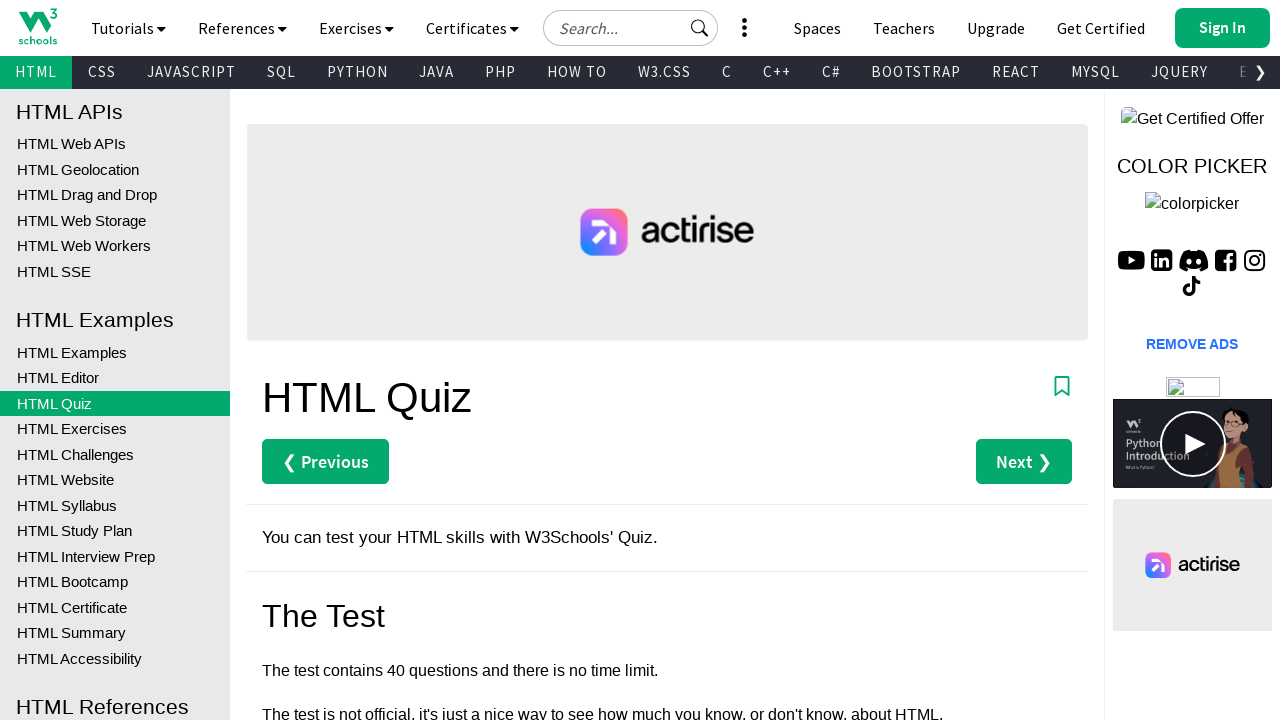